Tests drag and drop functionality on the Shubh Communication website by dragging an arrow element to a target area

Starting URL: https://shubhcommunication.com/

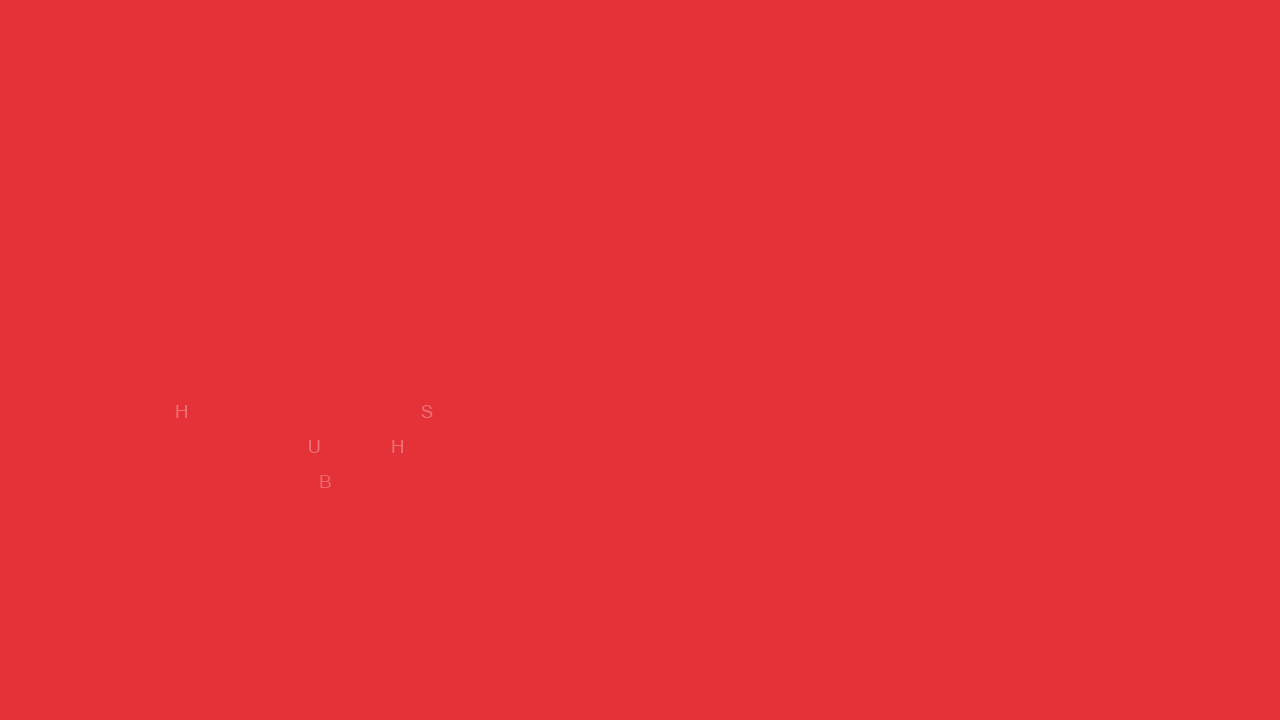

Waited for drag arrow element to be visible
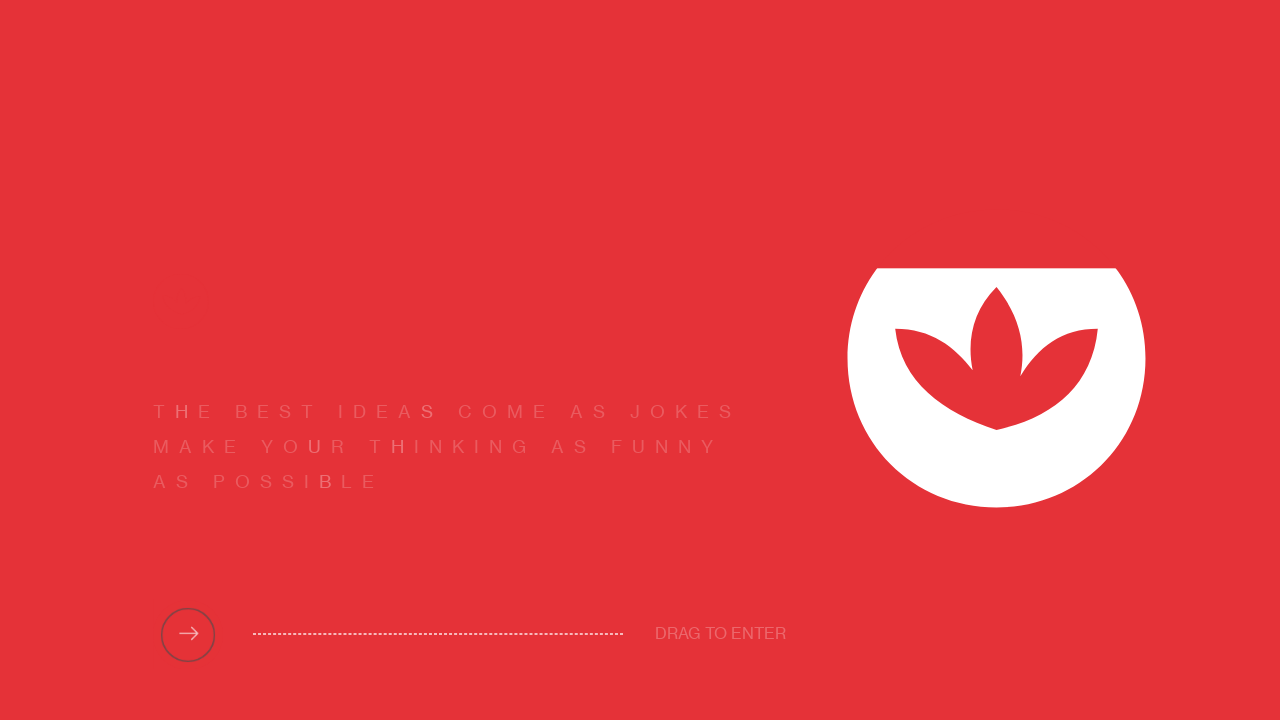

Waited for drag target area to be visible
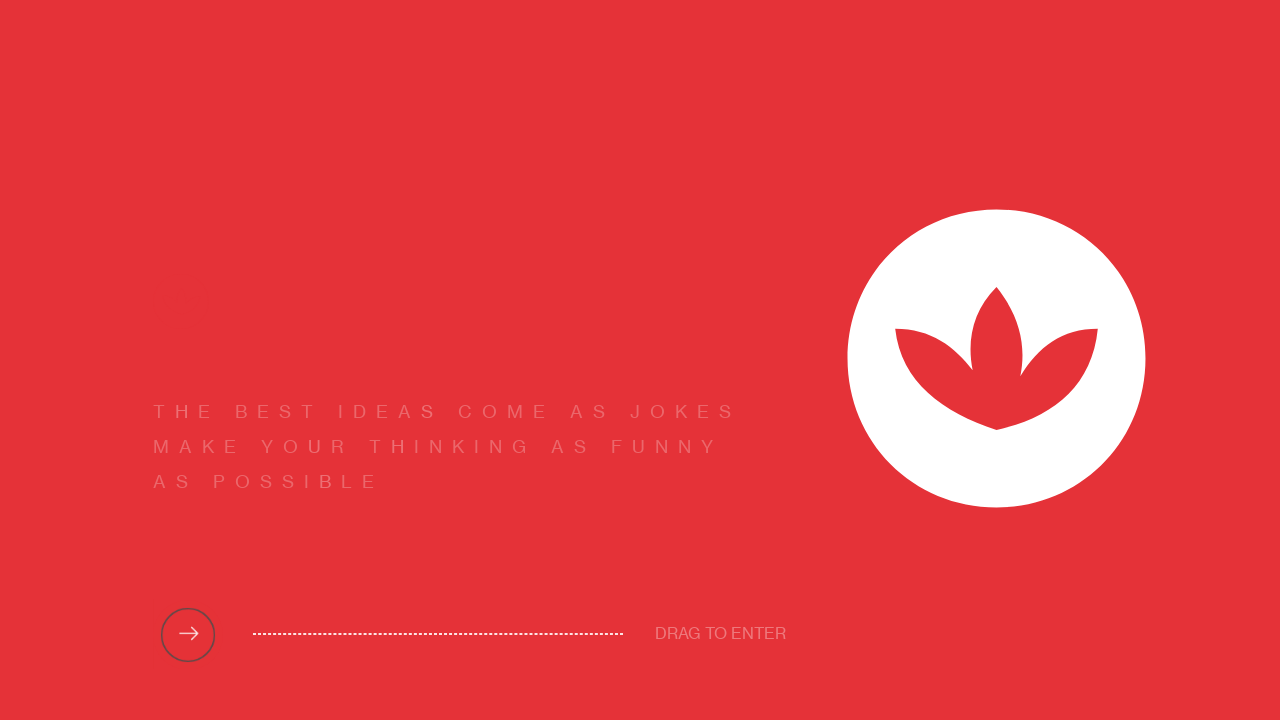

Located the arrow element to drag
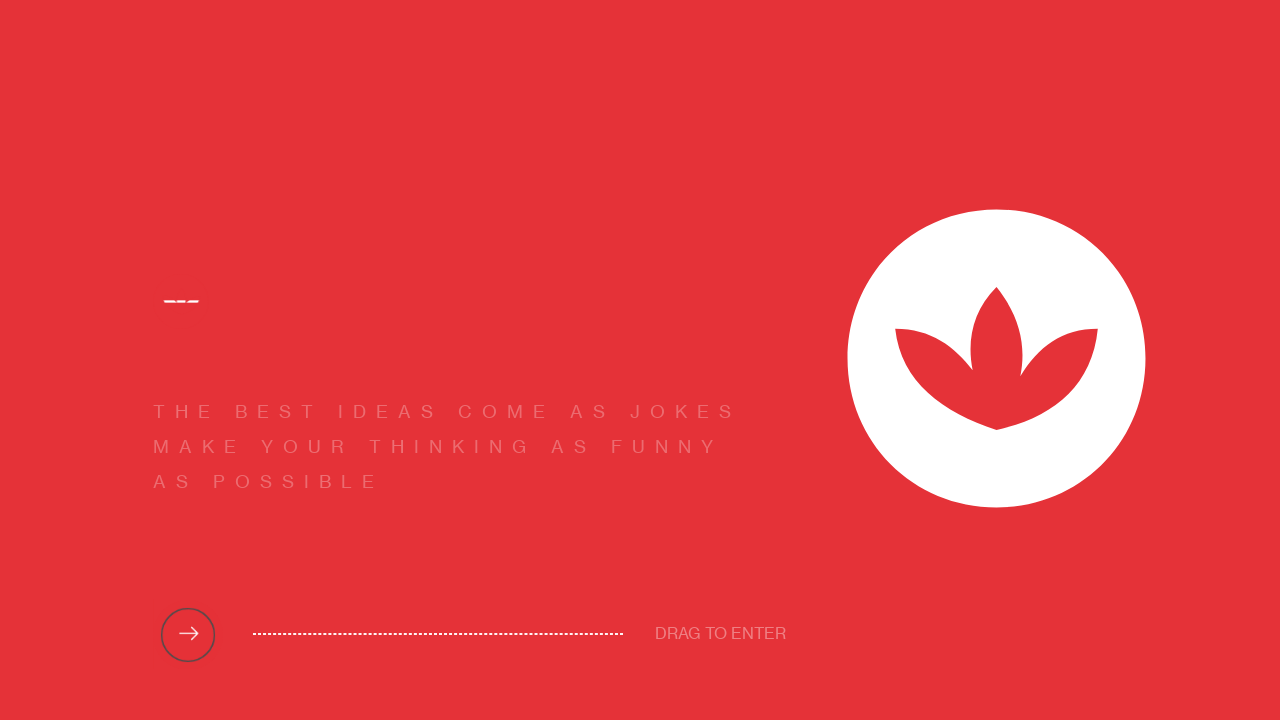

Located the target area for drop
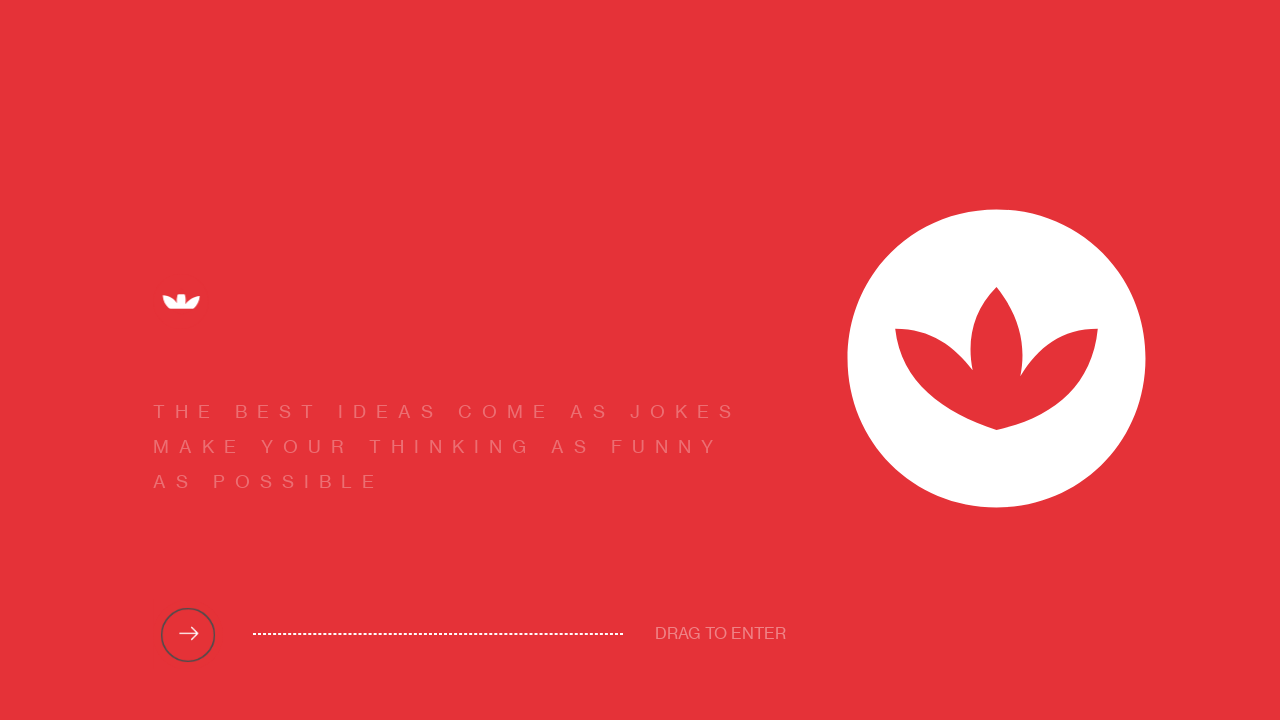

Performed drag and drop operation from arrow to target area at (720, 634)
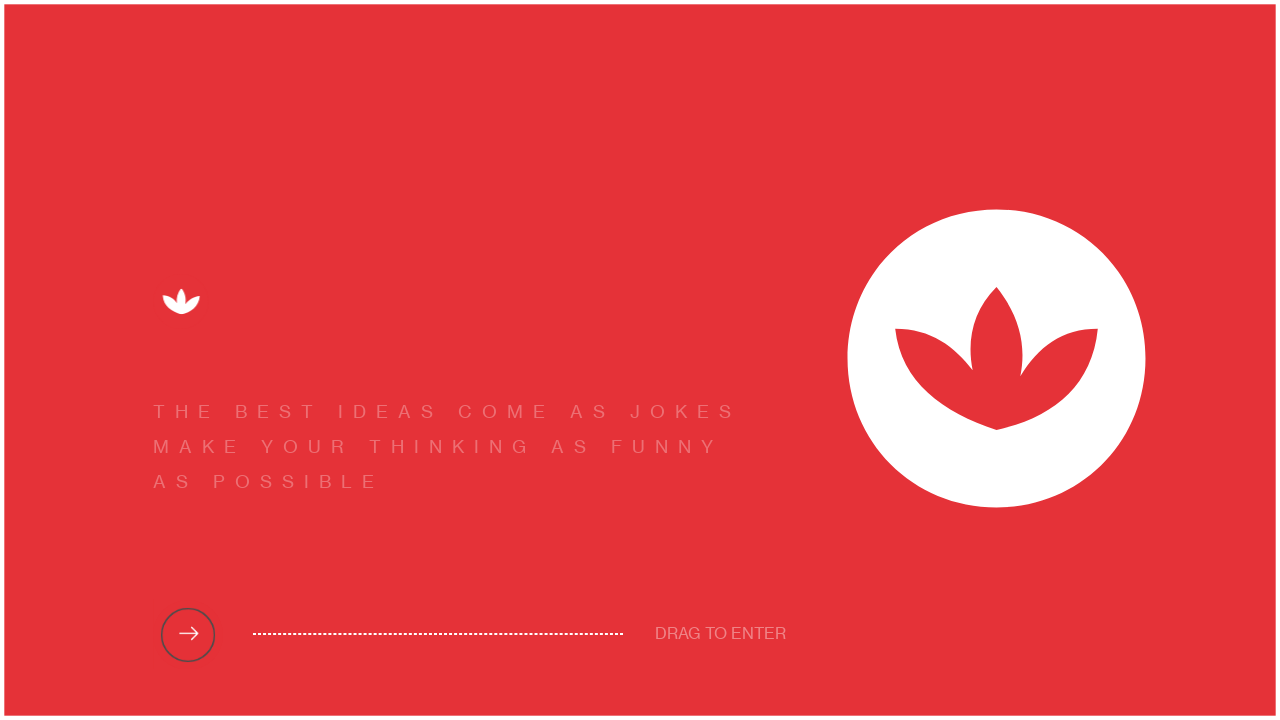

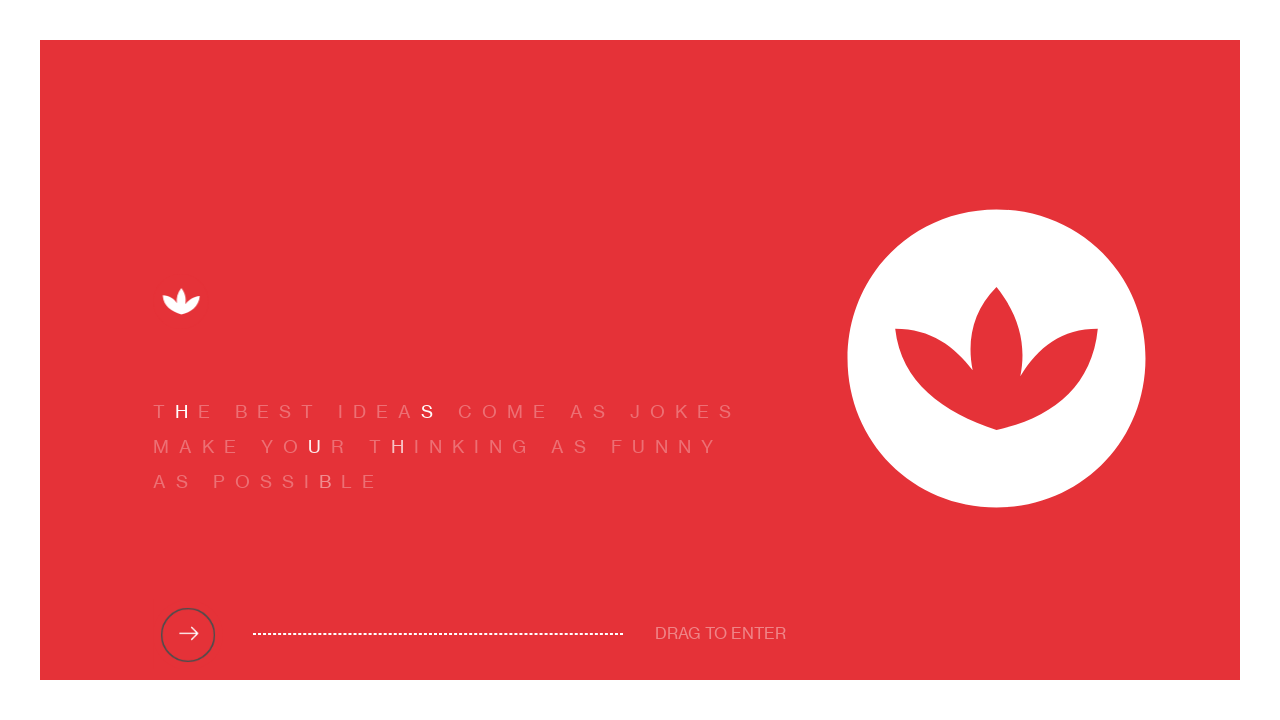